Tests product category filtering by clicking on a product type and verifying that the filtered products are displayed

Starting URL: https://www.demoblaze.com/

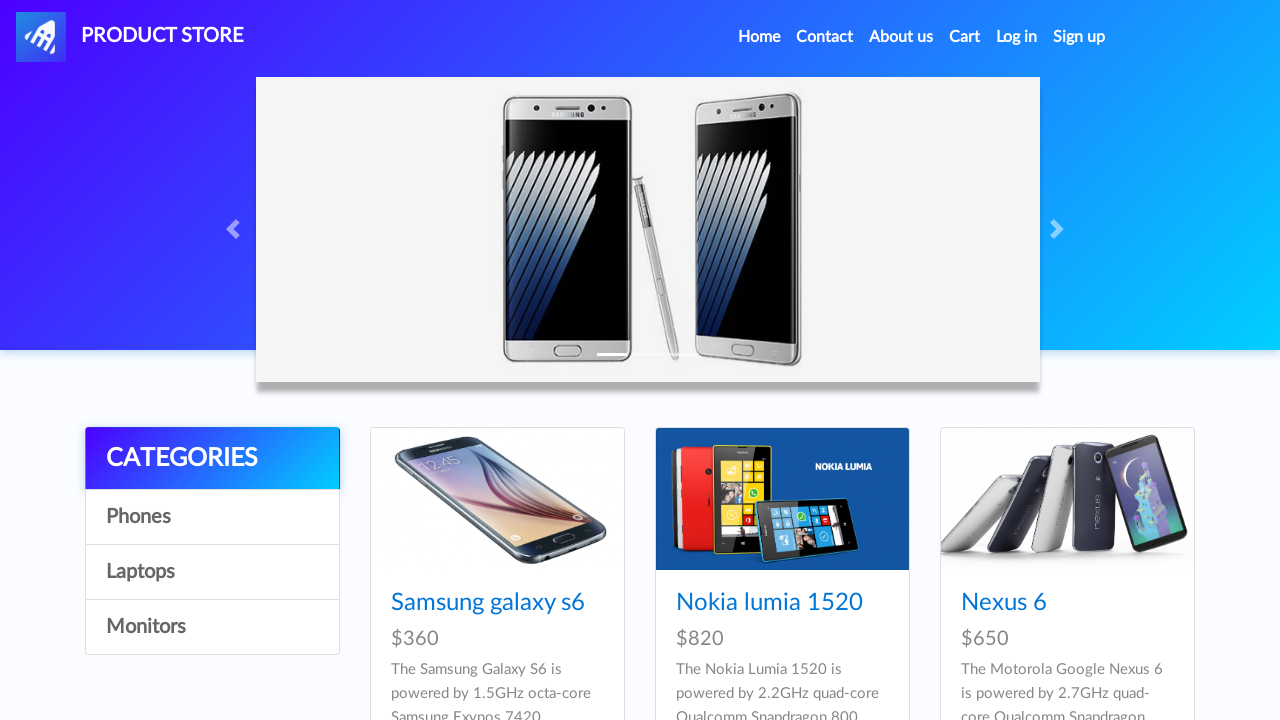

Clicked on Laptops category filter (3rd item in the list) at (212, 572) on .list-group a:nth-child(3)
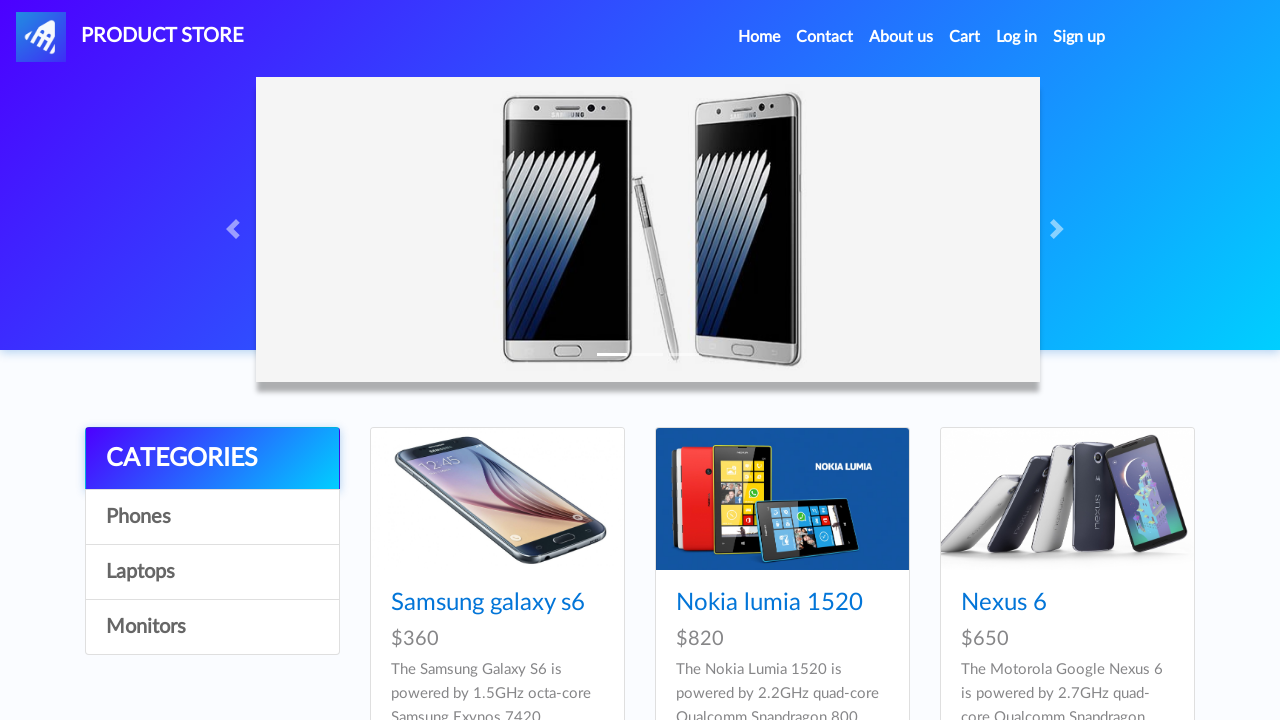

Waited for filtered laptop products to be visible
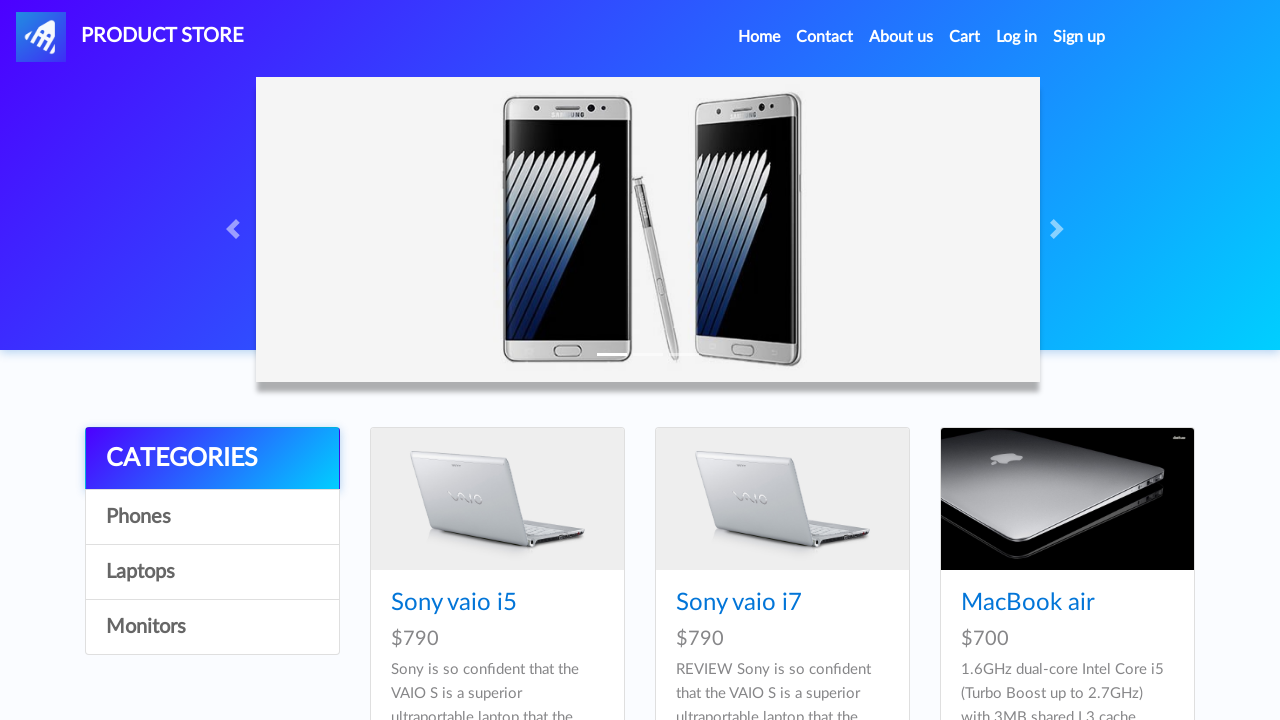

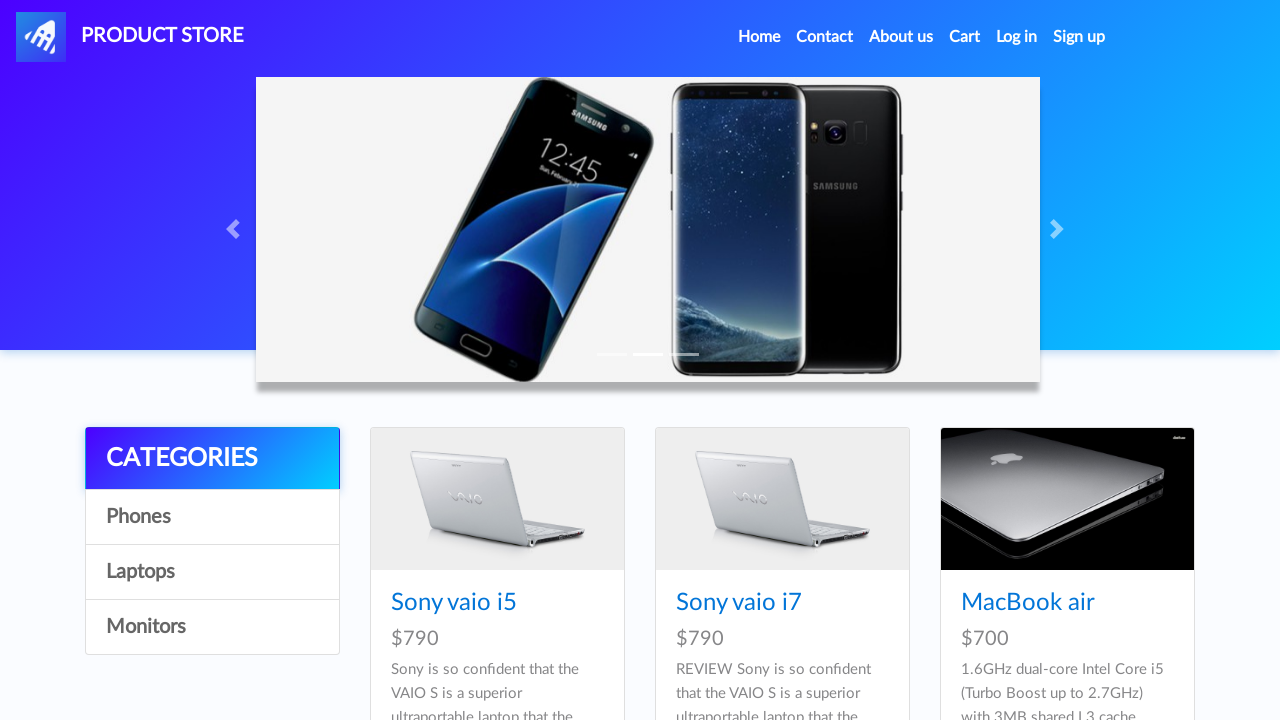